Tests radio button interactions - verifying default state and switching between radio options

Starting URL: https://bonigarcia.dev/selenium-webdriver-java/web-form.html

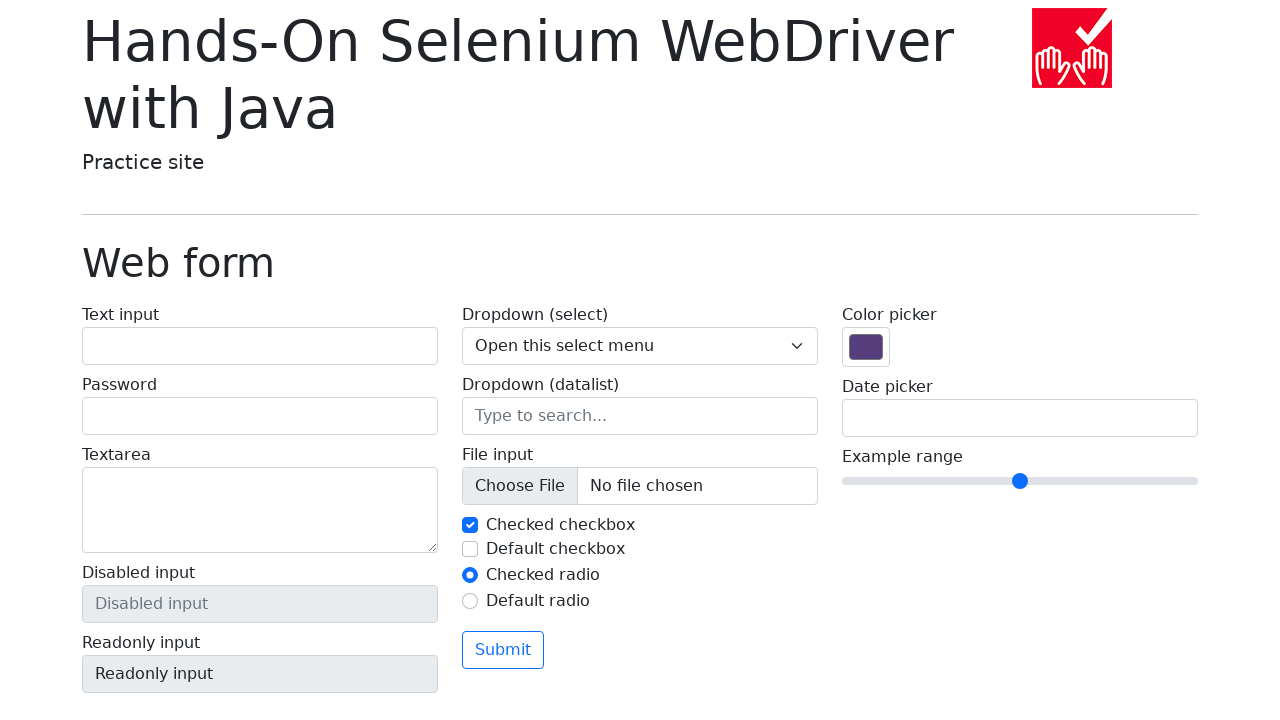

Located first radio button with id 'my-radio-1'
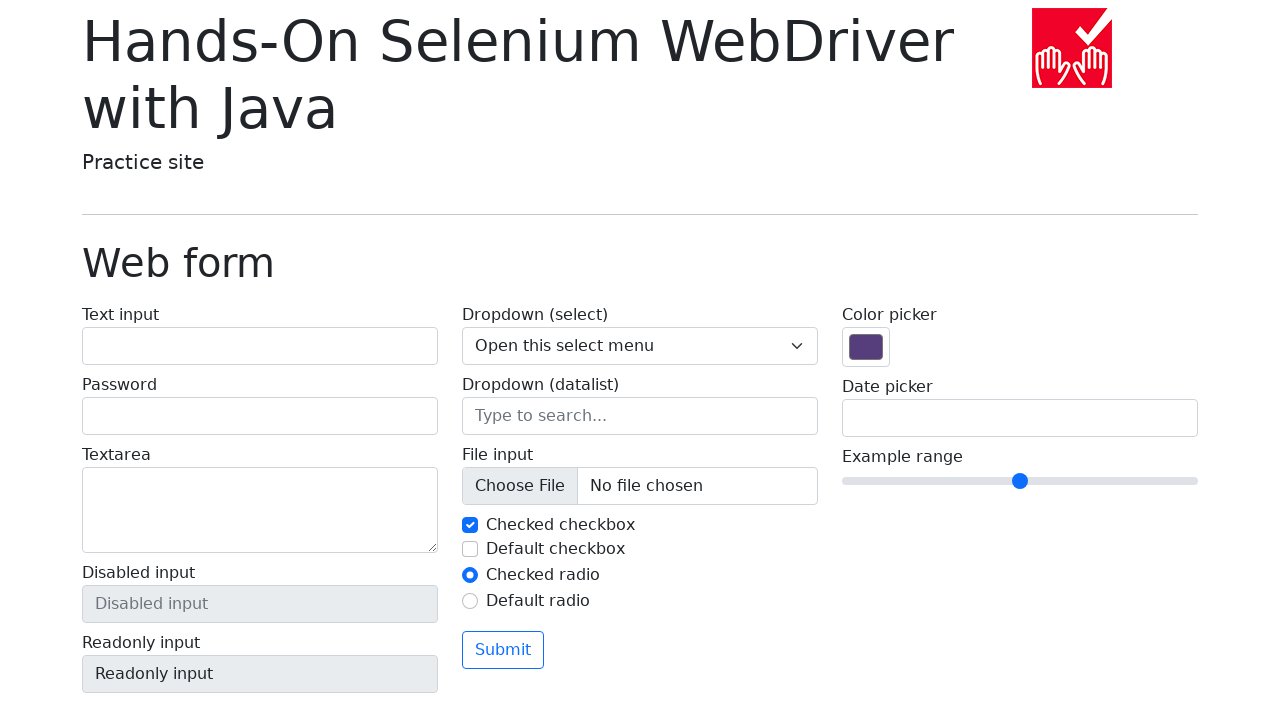

Located second radio button with id 'my-radio-2'
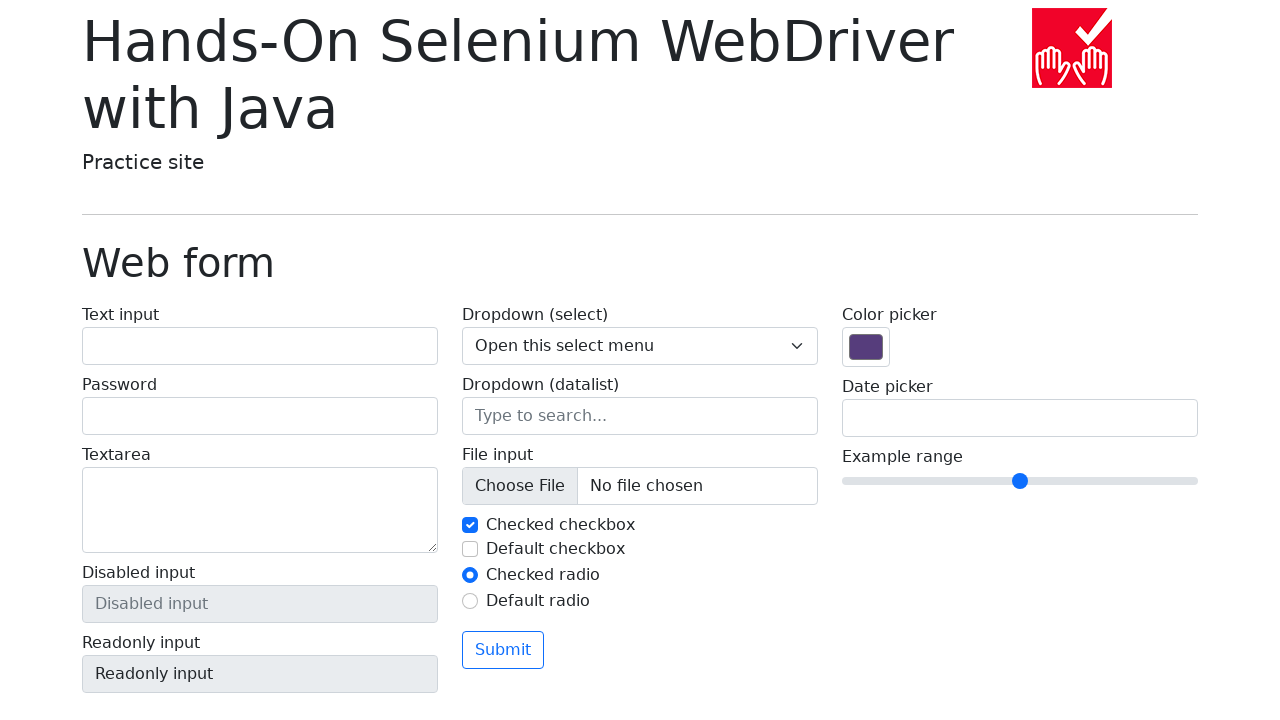

Located all radio buttons on the page
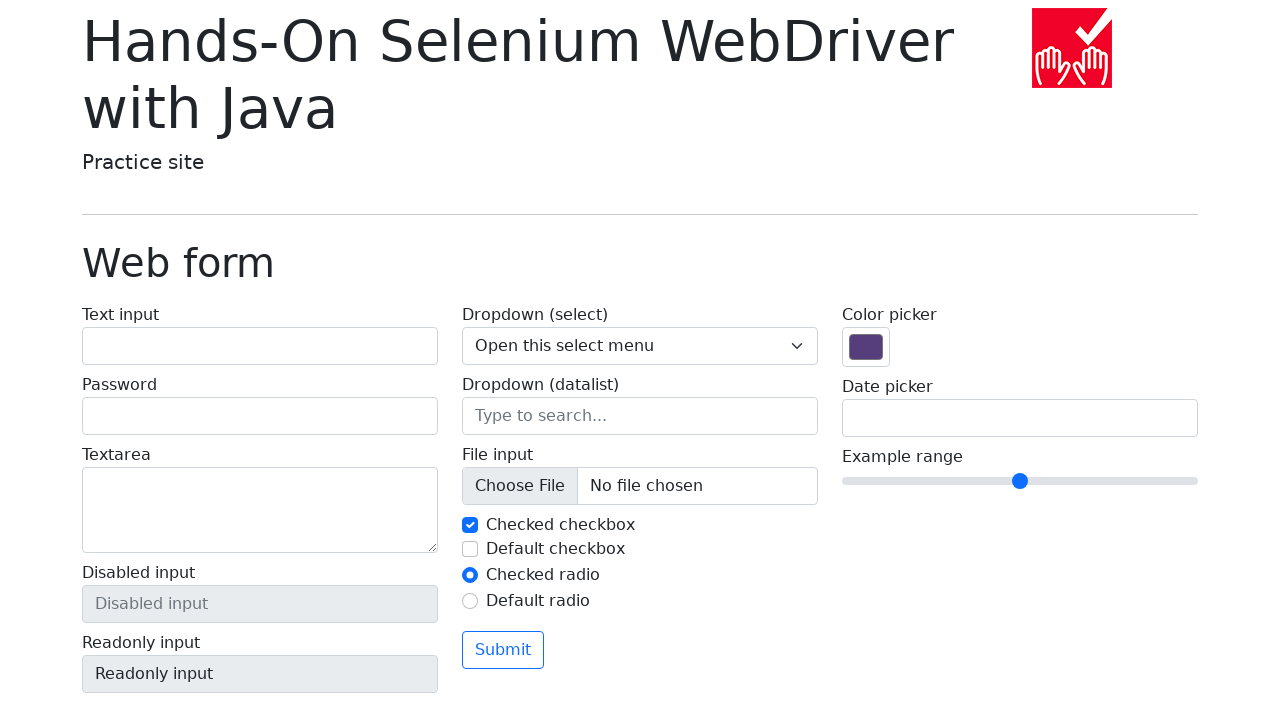

Verified that exactly 2 radio buttons exist on the page
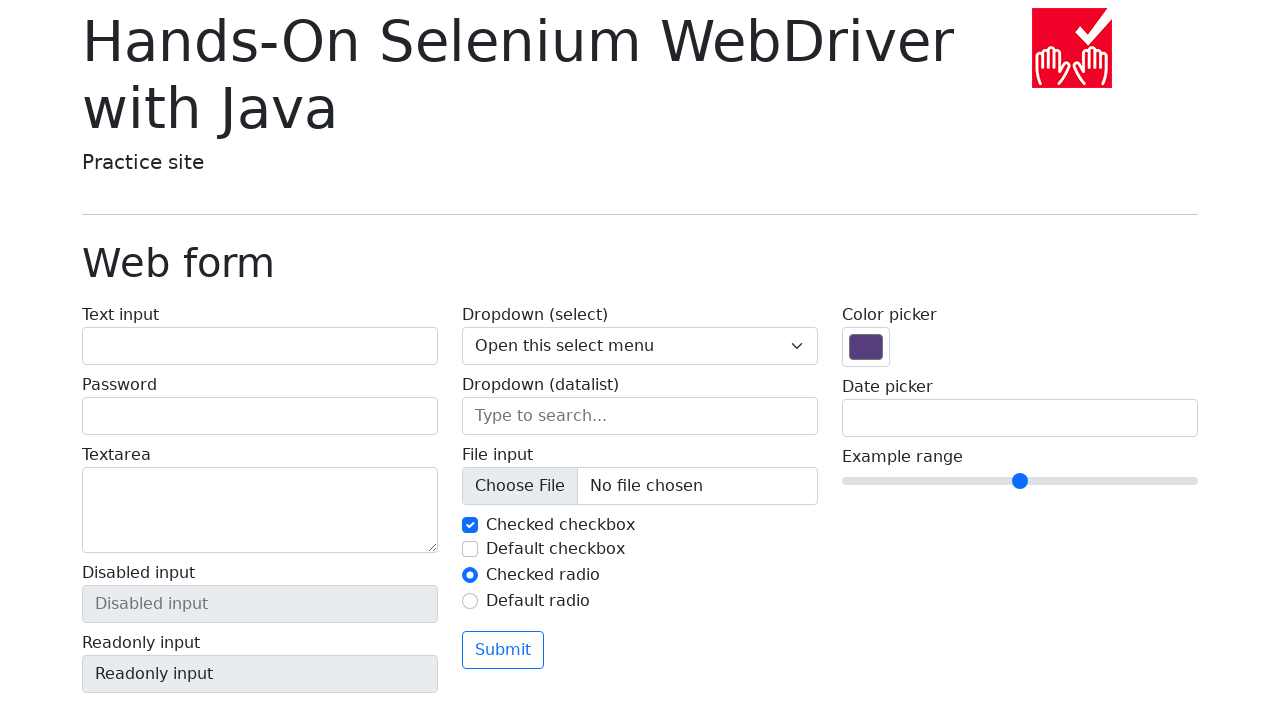

Verified that the first radio button is selected by default
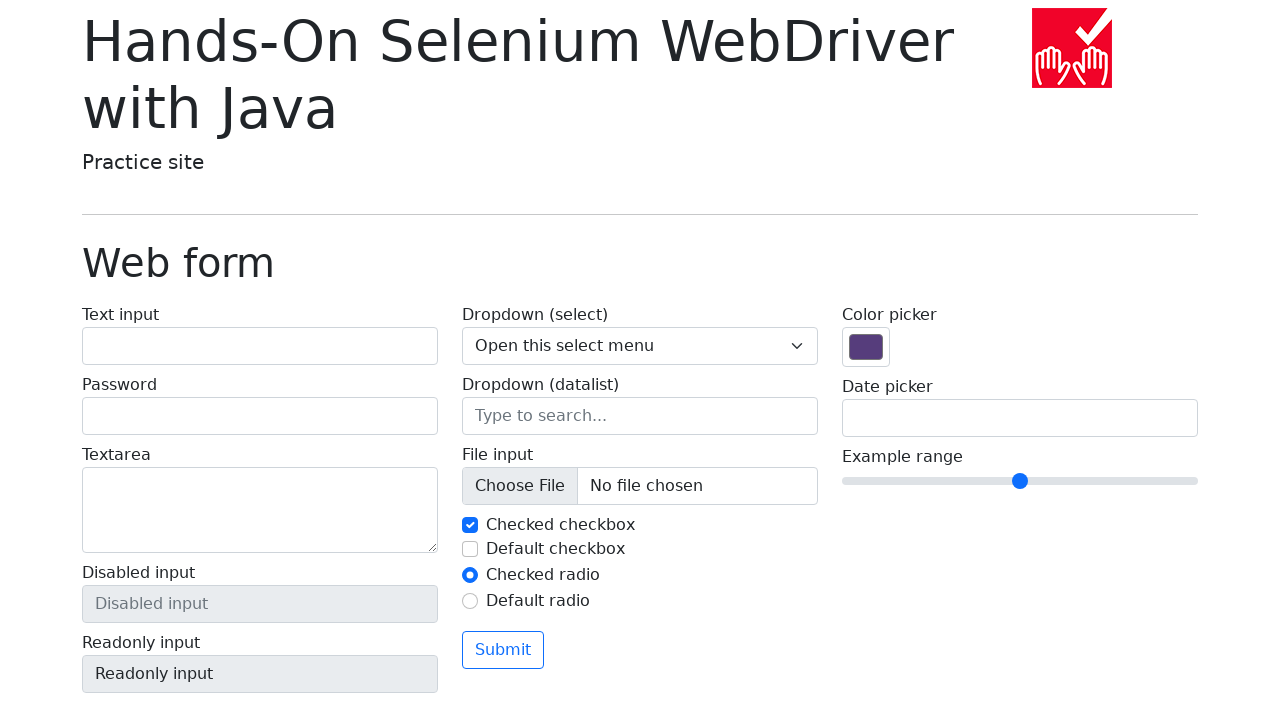

Clicked on the second radio button at (470, 601) on input#my-radio-2
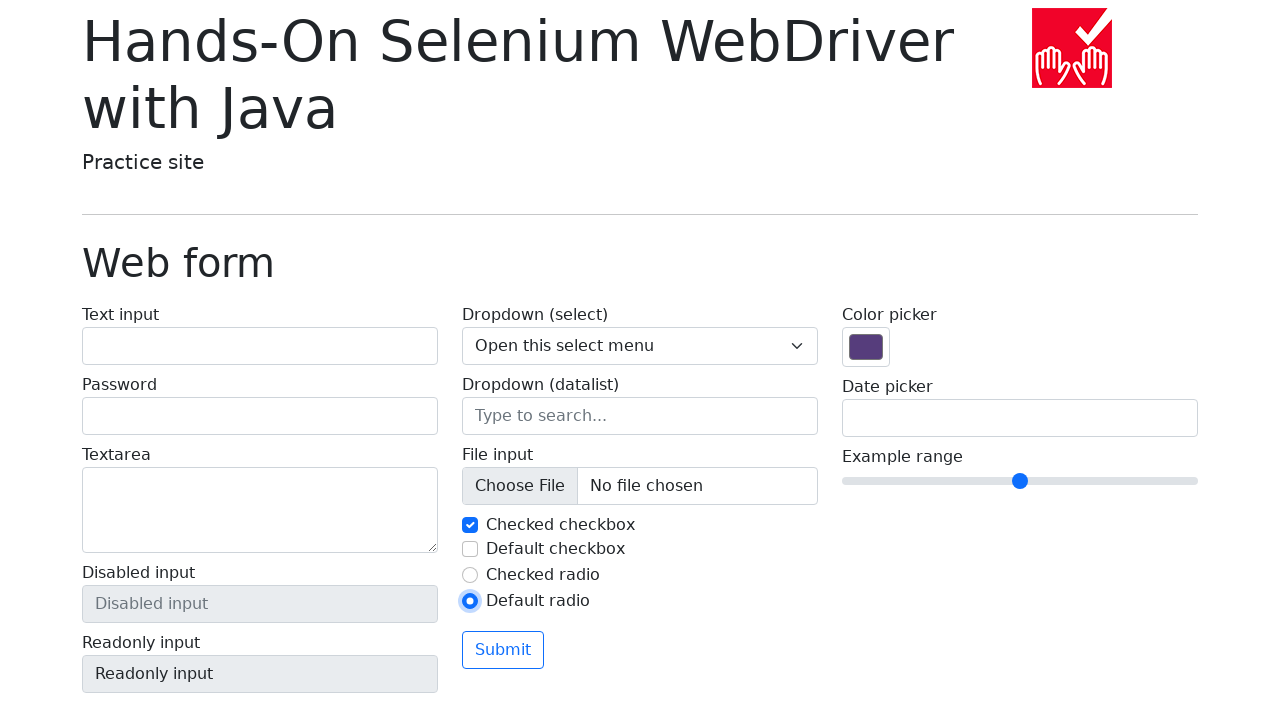

Verified that the second radio button is now selected
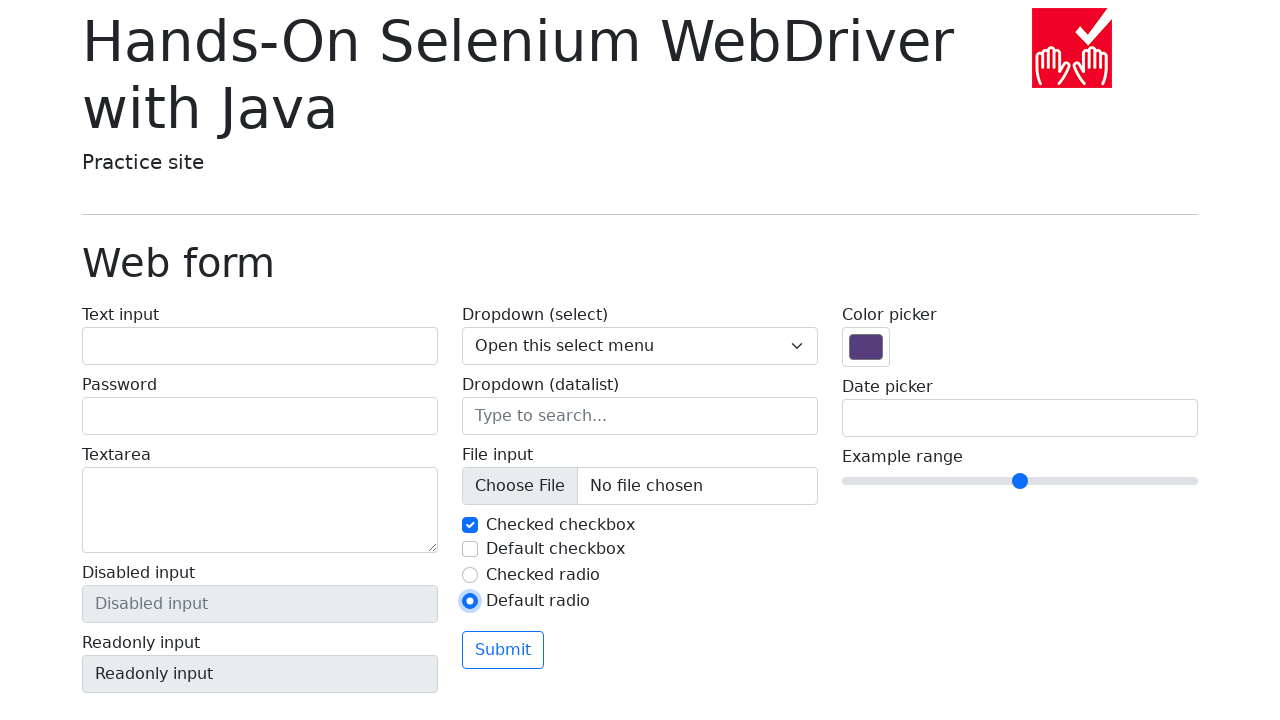

Verified that the first radio button is no longer selected
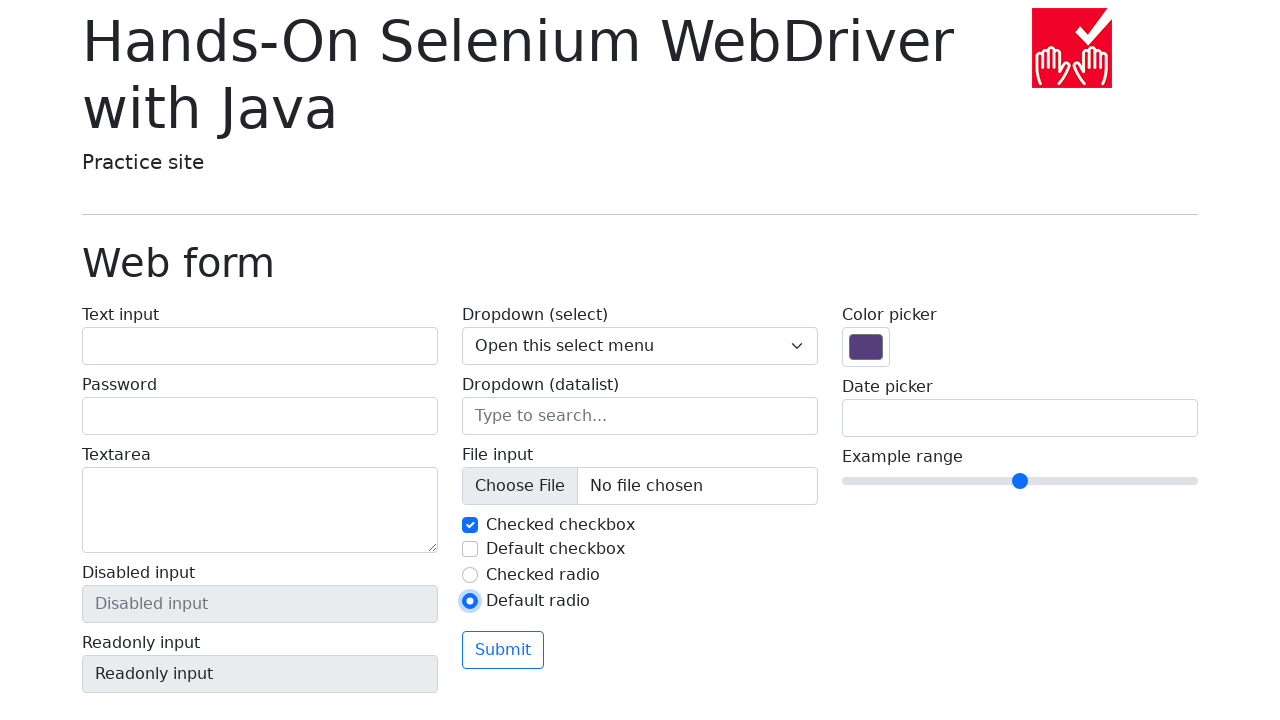

Clicked on the first radio button to restore it as selected at (470, 575) on input#my-radio-1
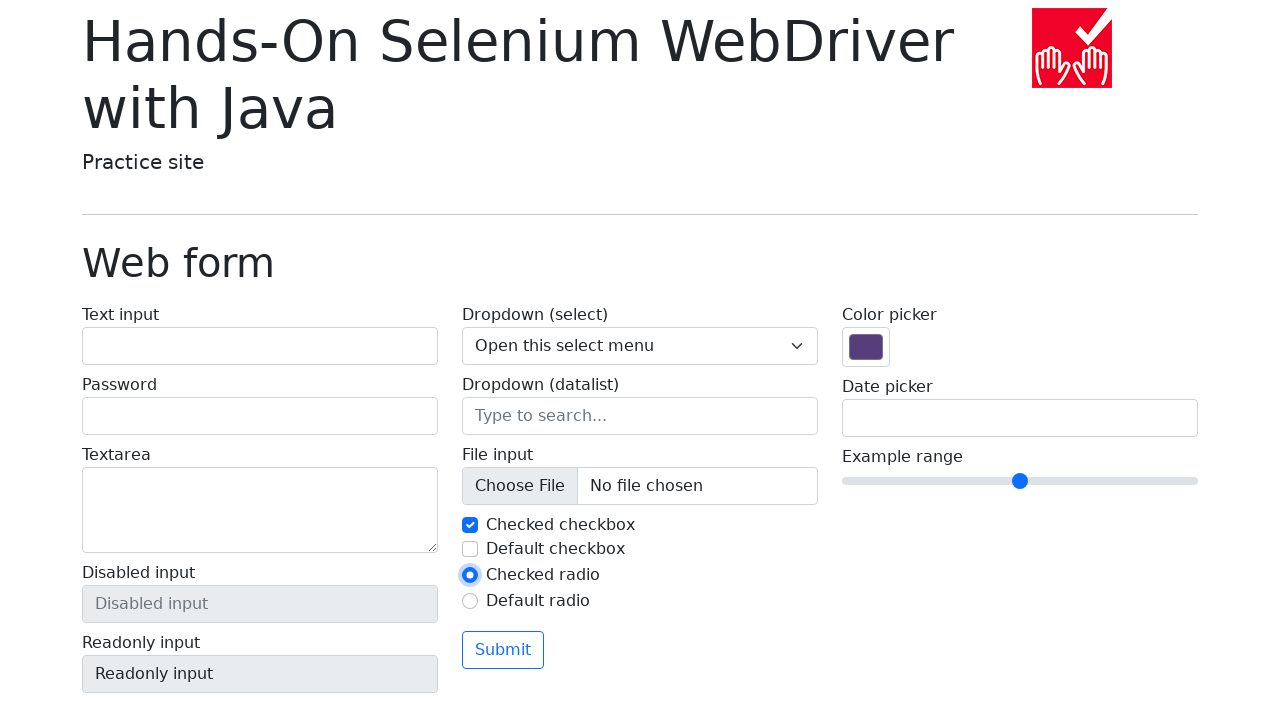

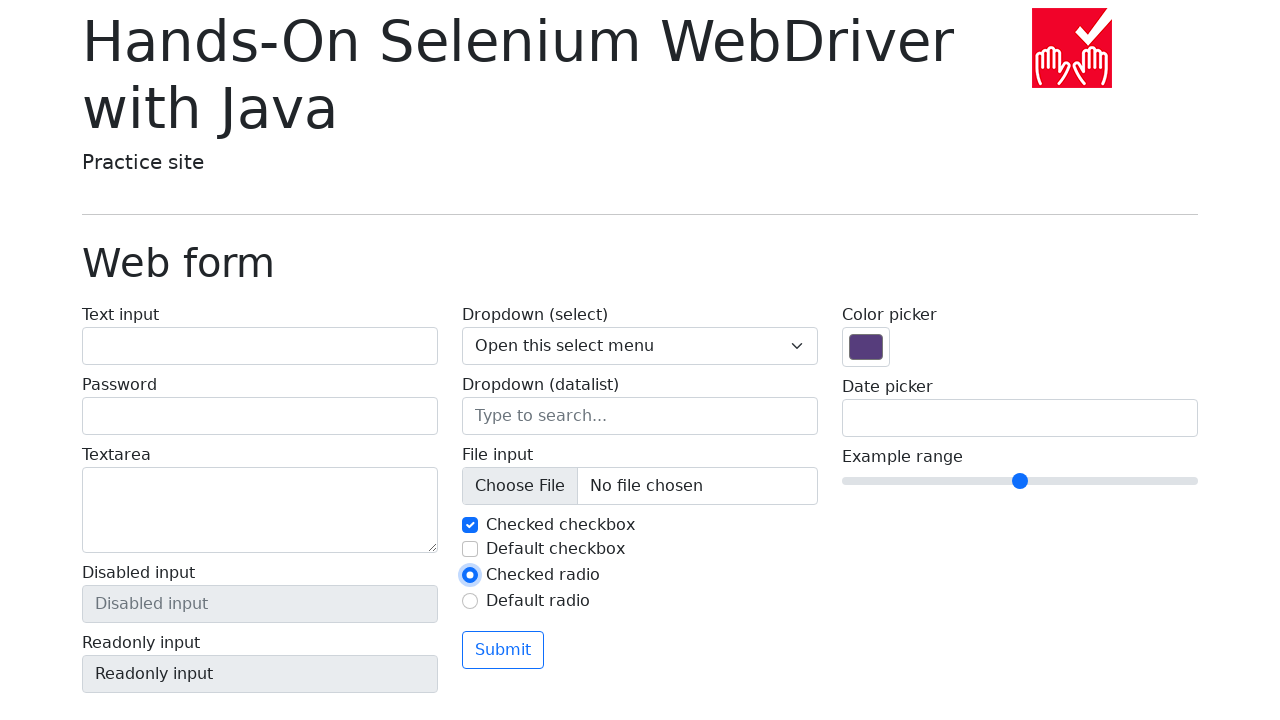